Tests navigation to Turf King Fertilizer page via Turf Products menu, then clicks on the Nature Safe "Learn More" link.

Starting URL: https://www.andreandson.com

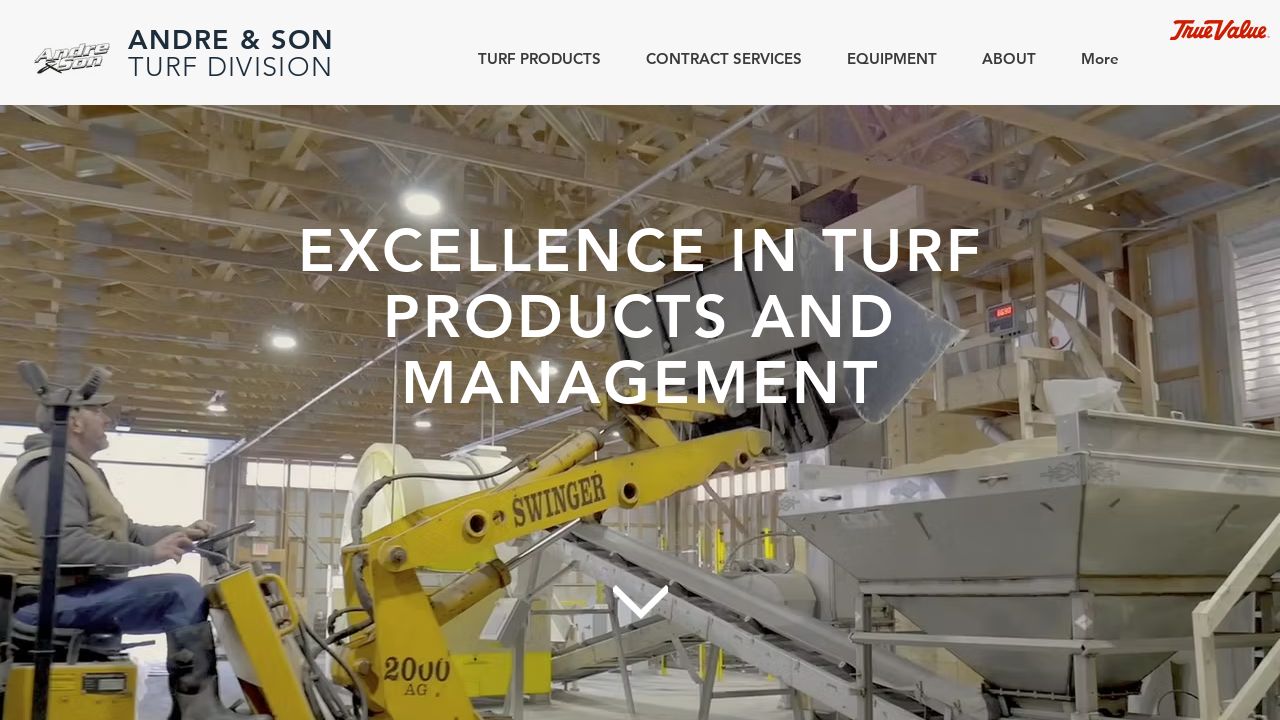

Hovered over 'TURF PRODUCTS' link in header at (532, 58) on internal:role=link[name="TURF PRODUCTS"i] >> nth=0
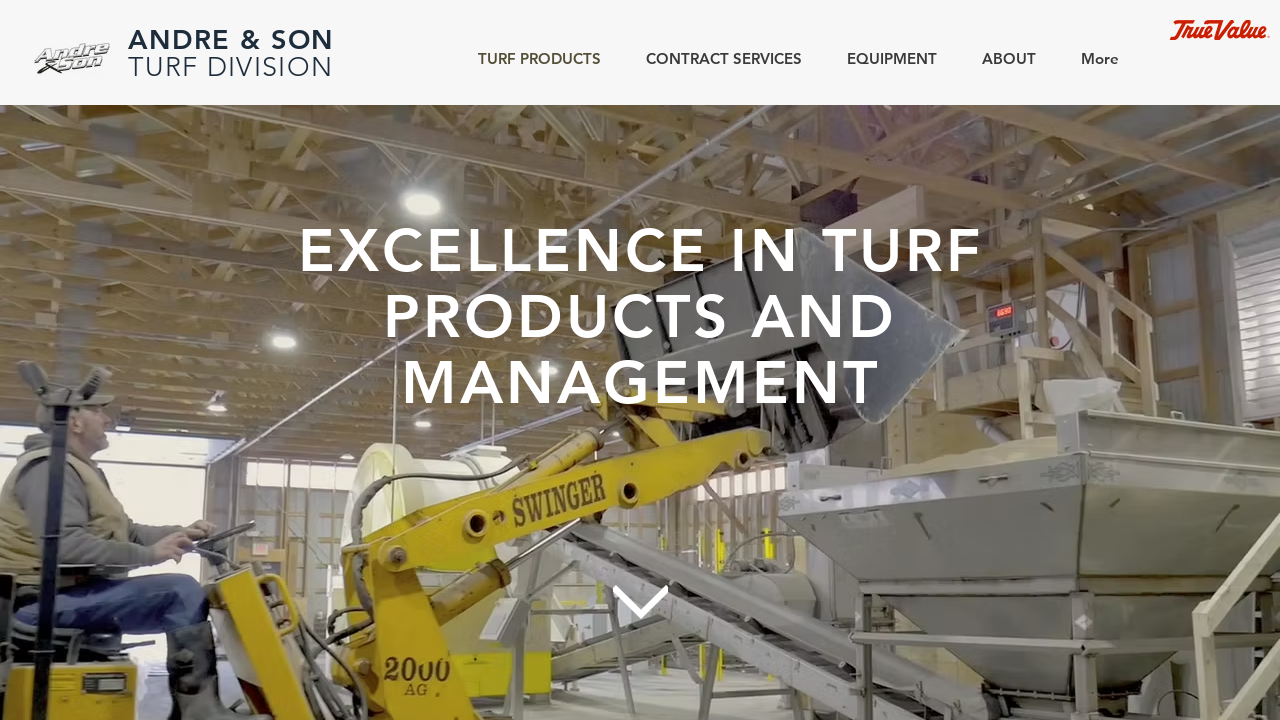

Clicked on 'Turf King Fertilizer' from dropdown menu at (522, 129) on internal:text="Turf King Fertilizer"i >> nth=1
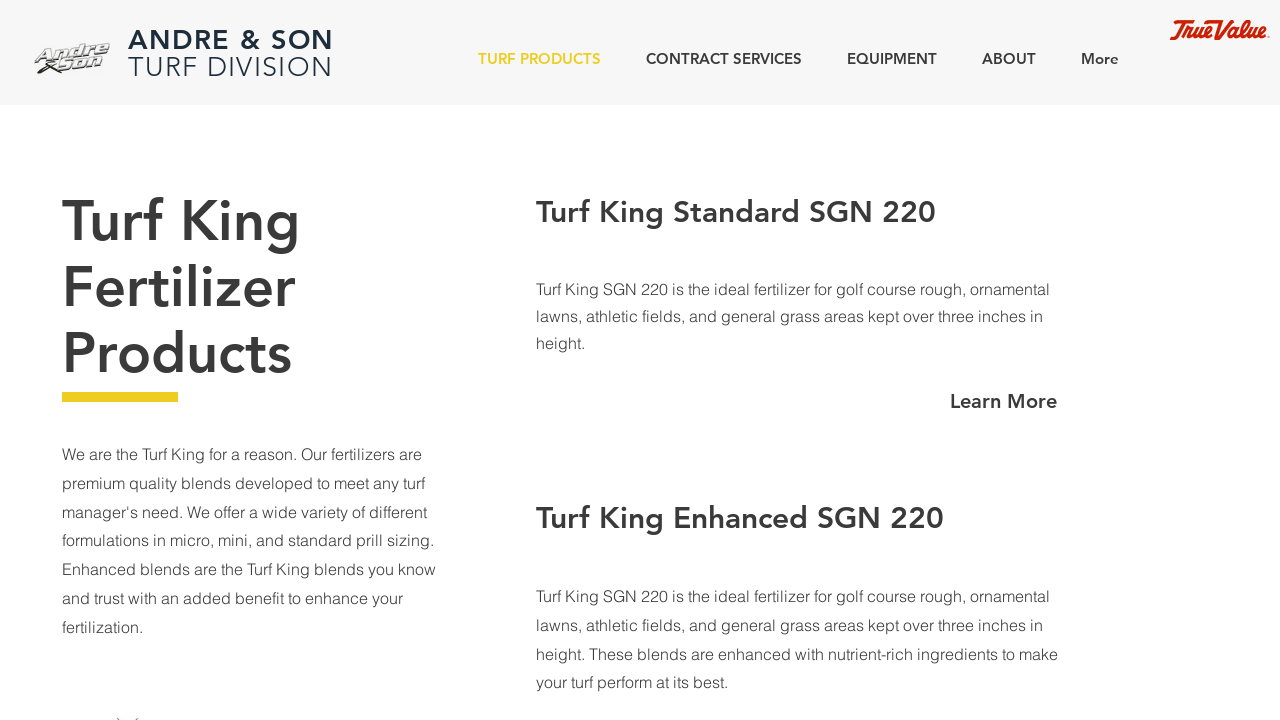

Clicked on Nature Safe 'Learn More' link at (1003, 413) on internal:role=link[name="Learn More"i] >> nth=4
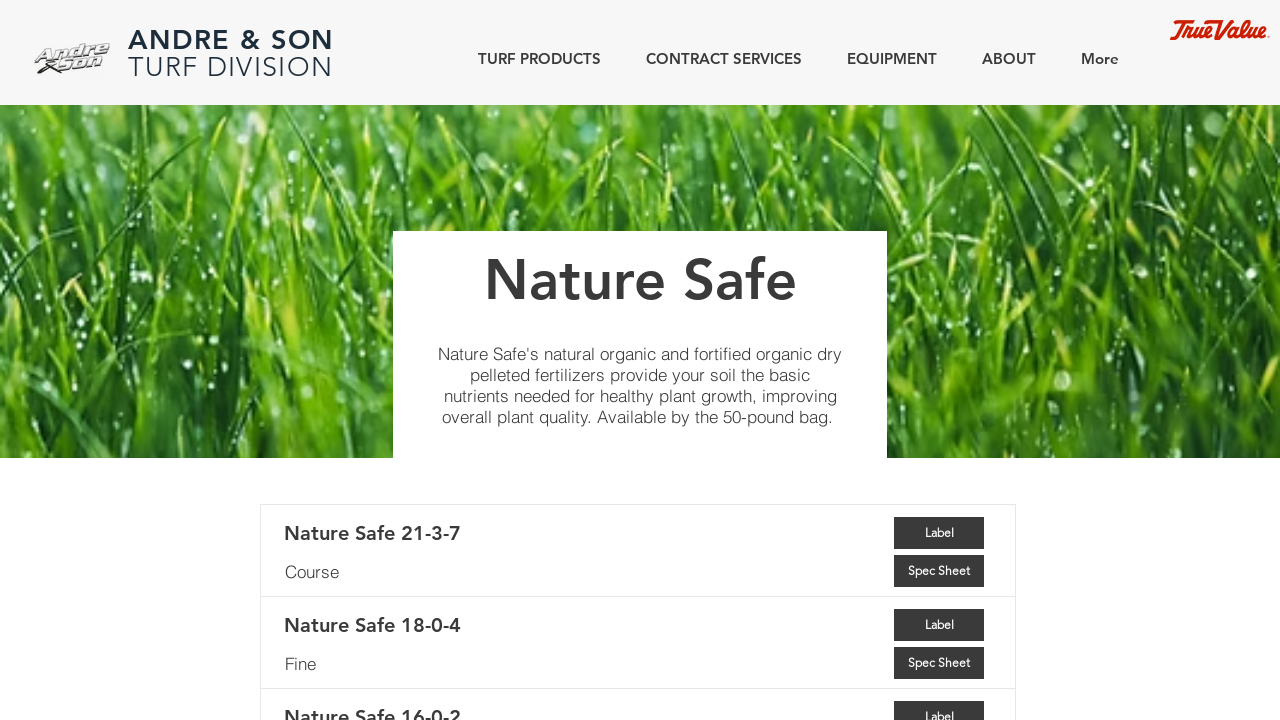

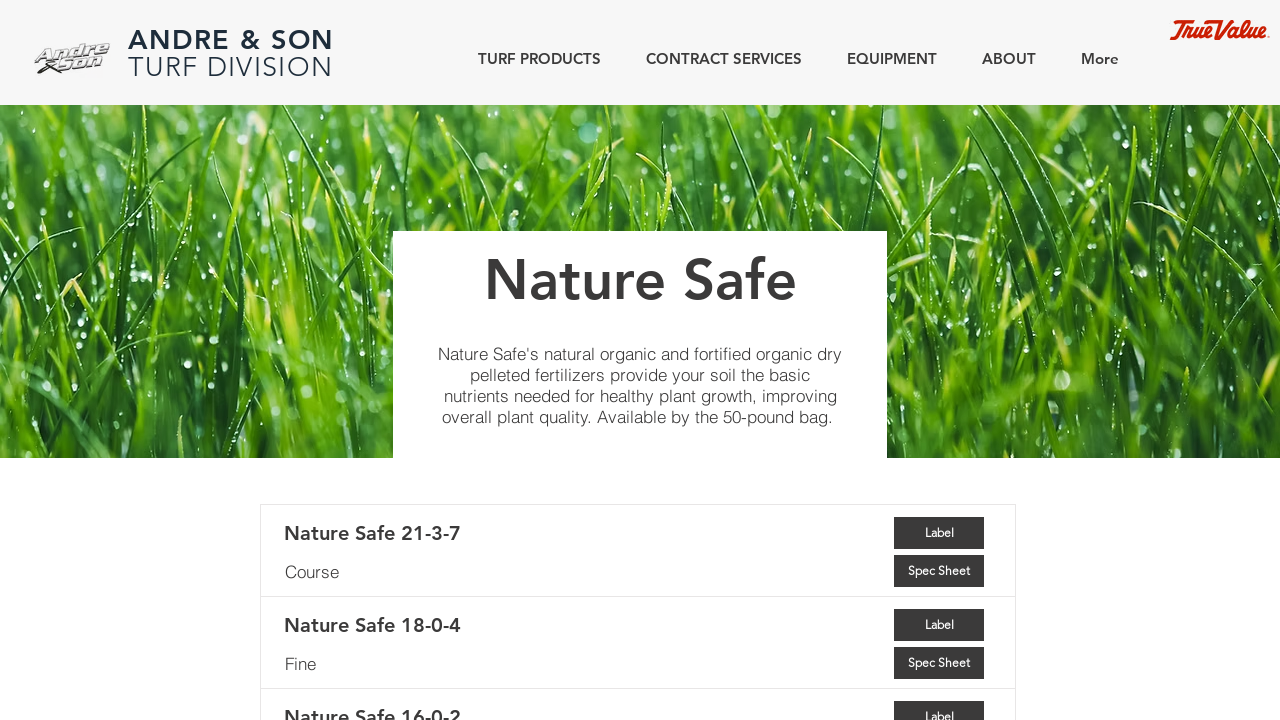